Tests alert handling functionality by clicking buttons that trigger simple and confirmation alerts, then accepting and dismissing them

Starting URL: https://testautomationpractice.blogspot.com/

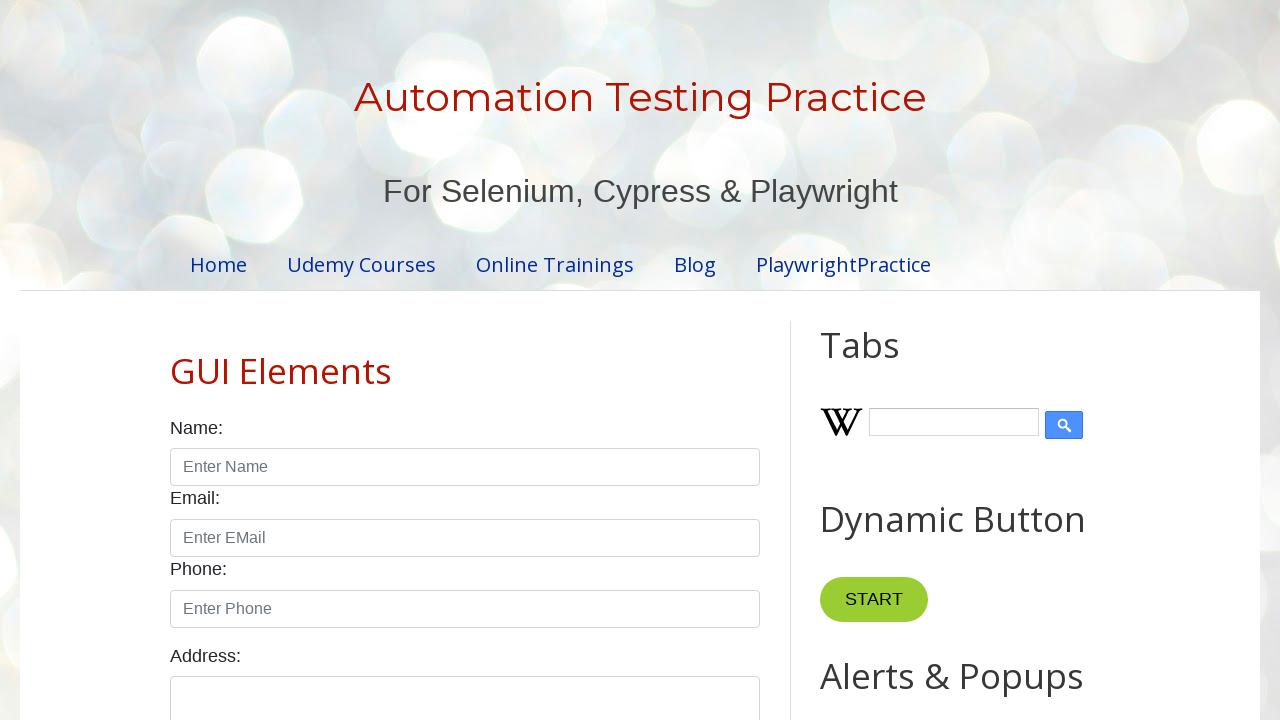

Clicked Simple Alert button at (888, 361) on xpath=//button[text()='Simple Alert']
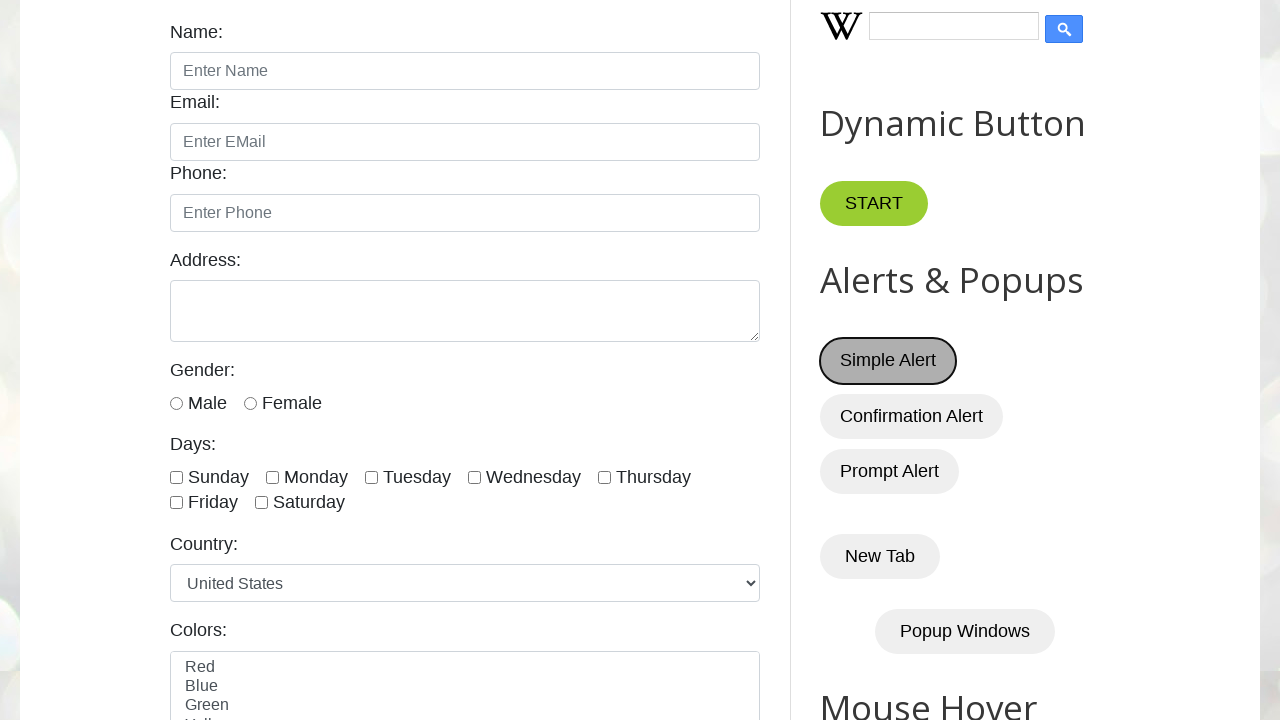

Set up dialog handler to accept alert
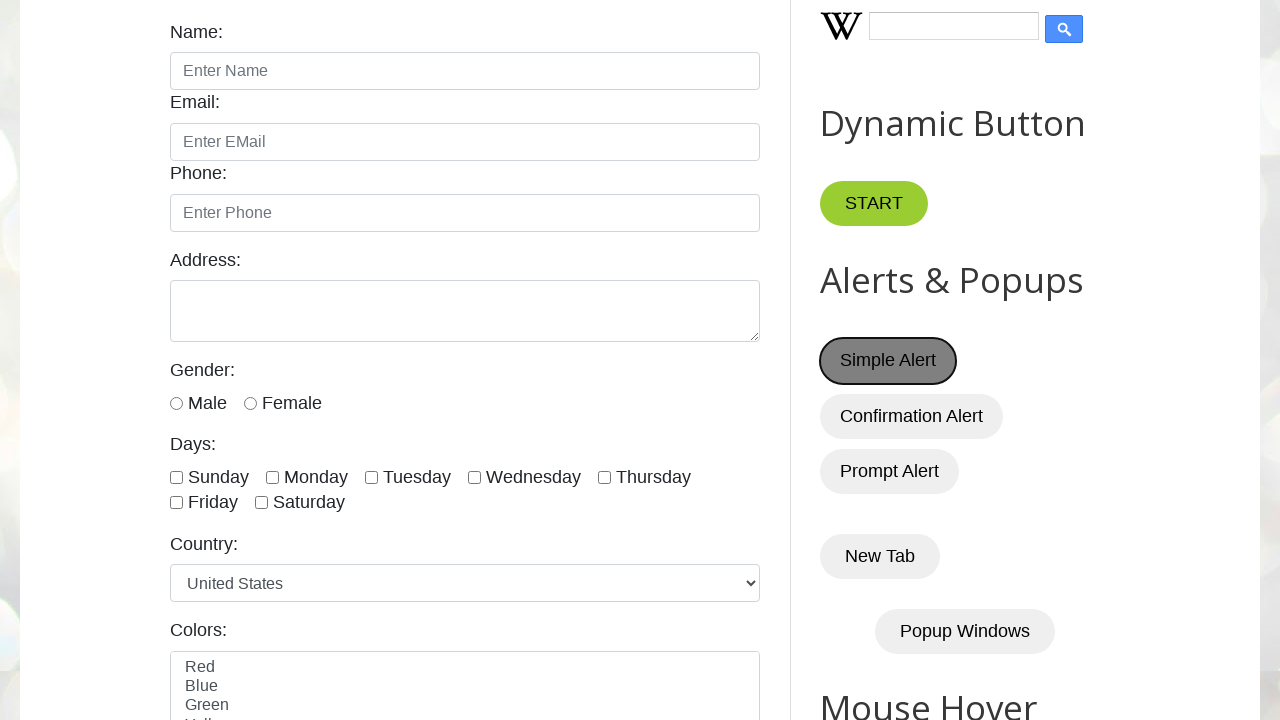

Waited 1000ms for simple alert to be handled
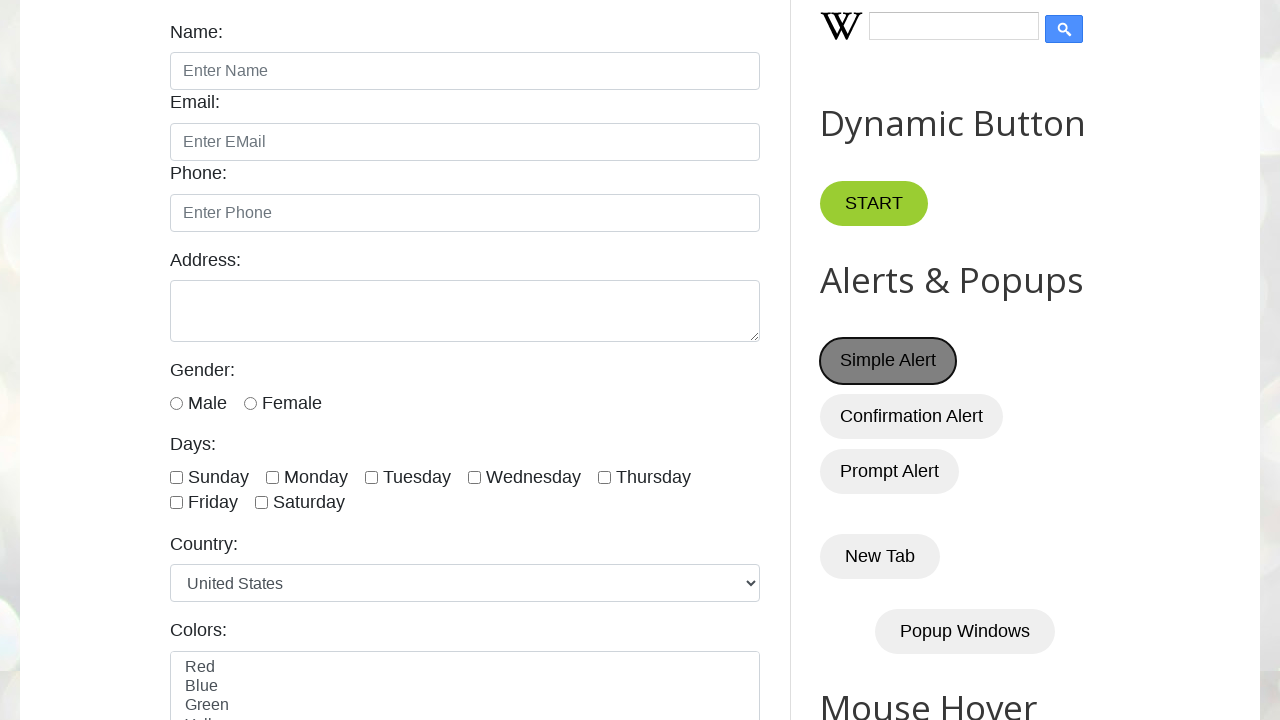

Clicked Confirmation Alert button at (912, 416) on xpath=//button[text()='Confirmation Alert']
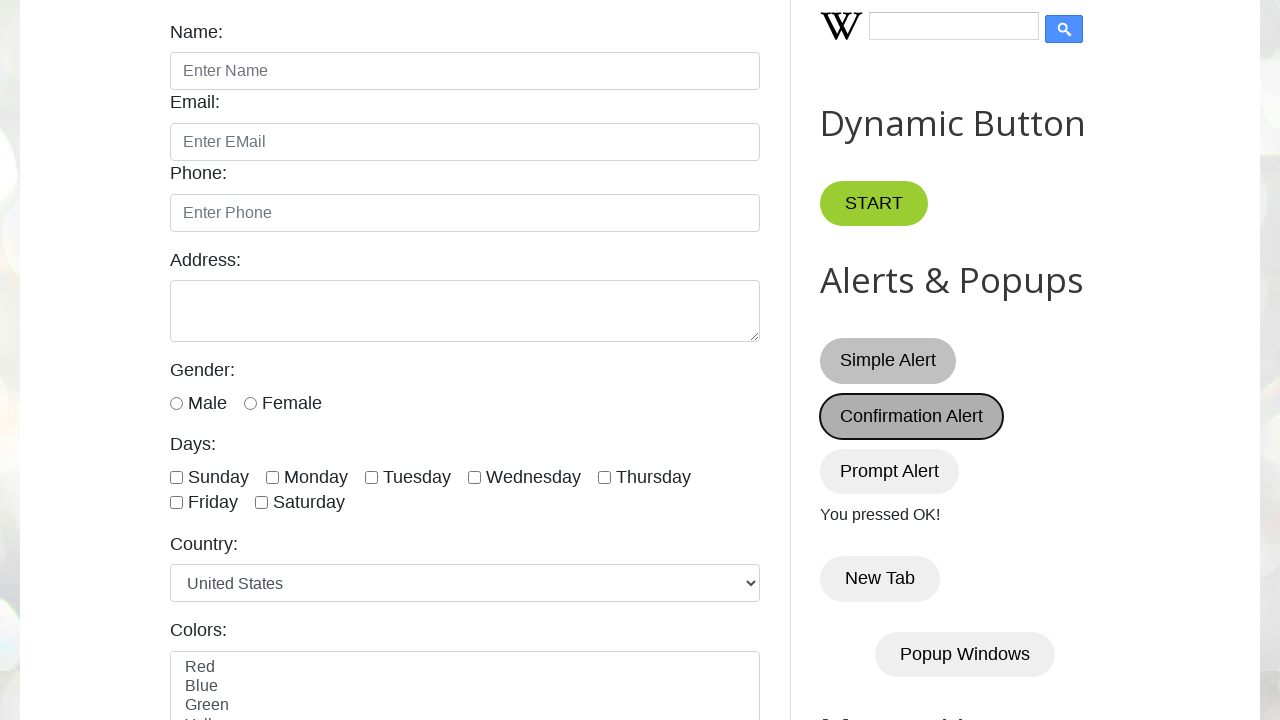

Waited 1000ms for confirmation alert to be handled
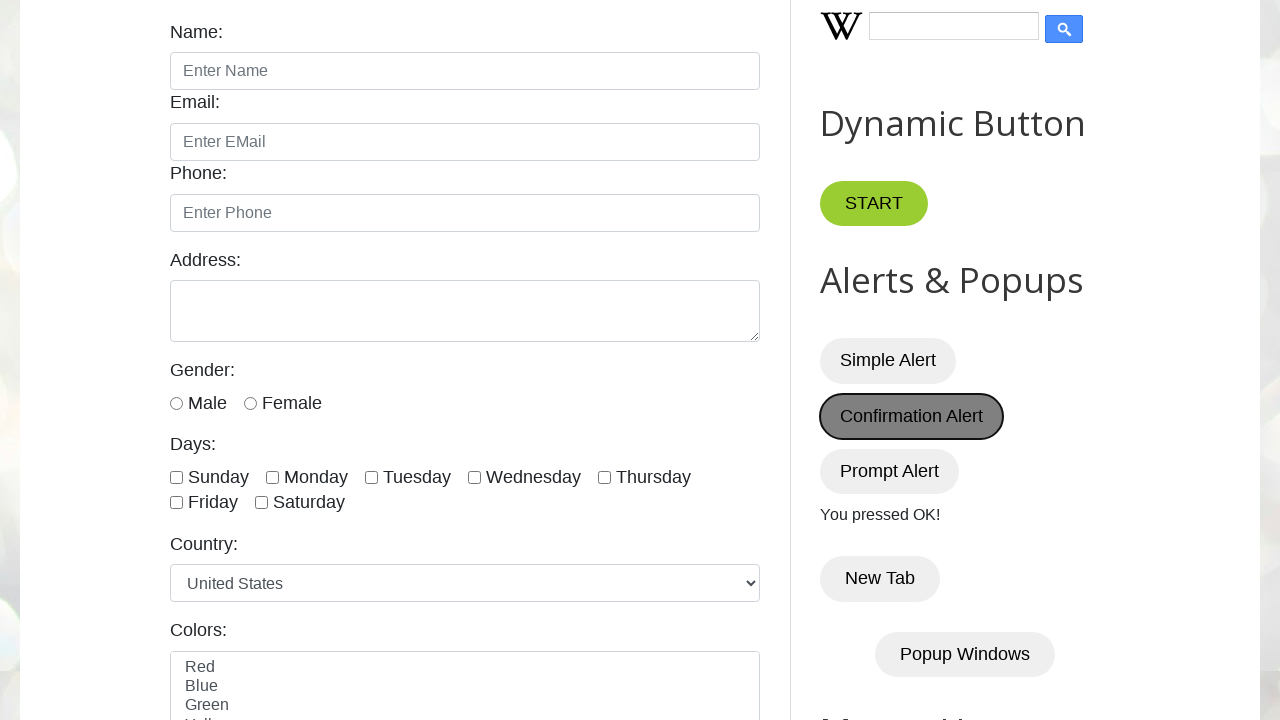

Clicked Confirmation Alert button again at (912, 416) on xpath=//button[text()='Confirmation Alert']
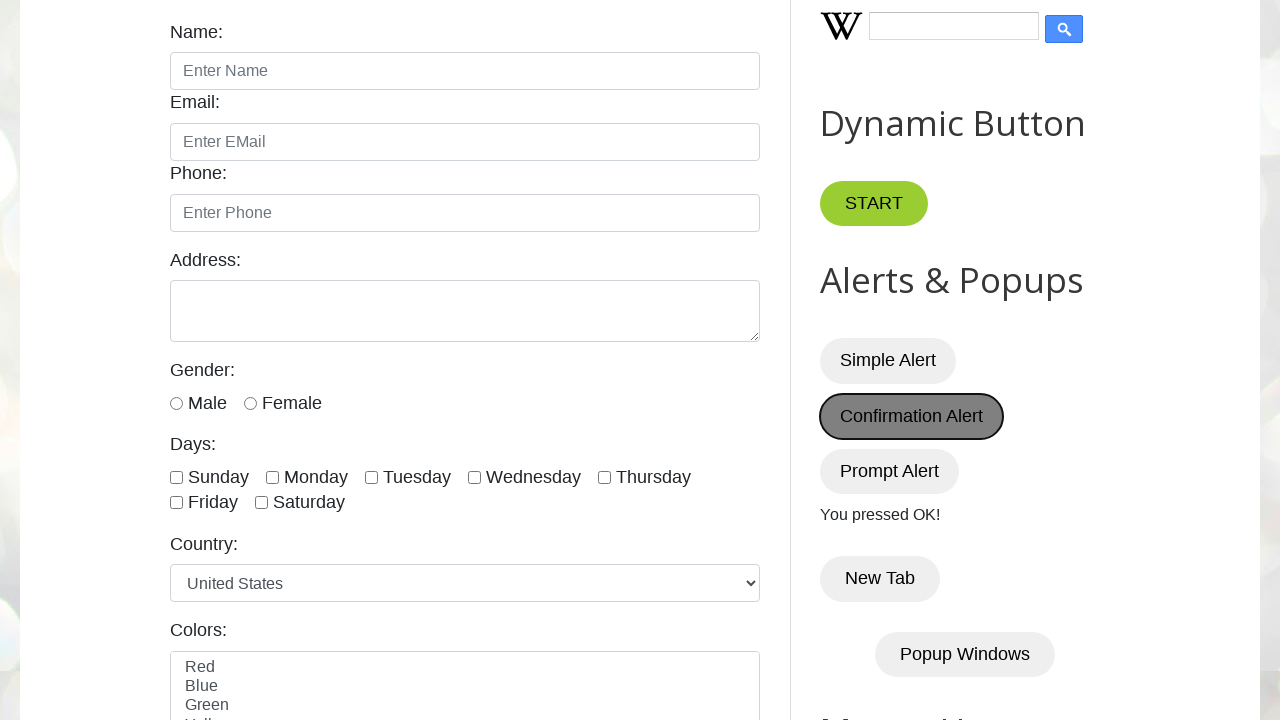

Set up dialog handler to dismiss alert
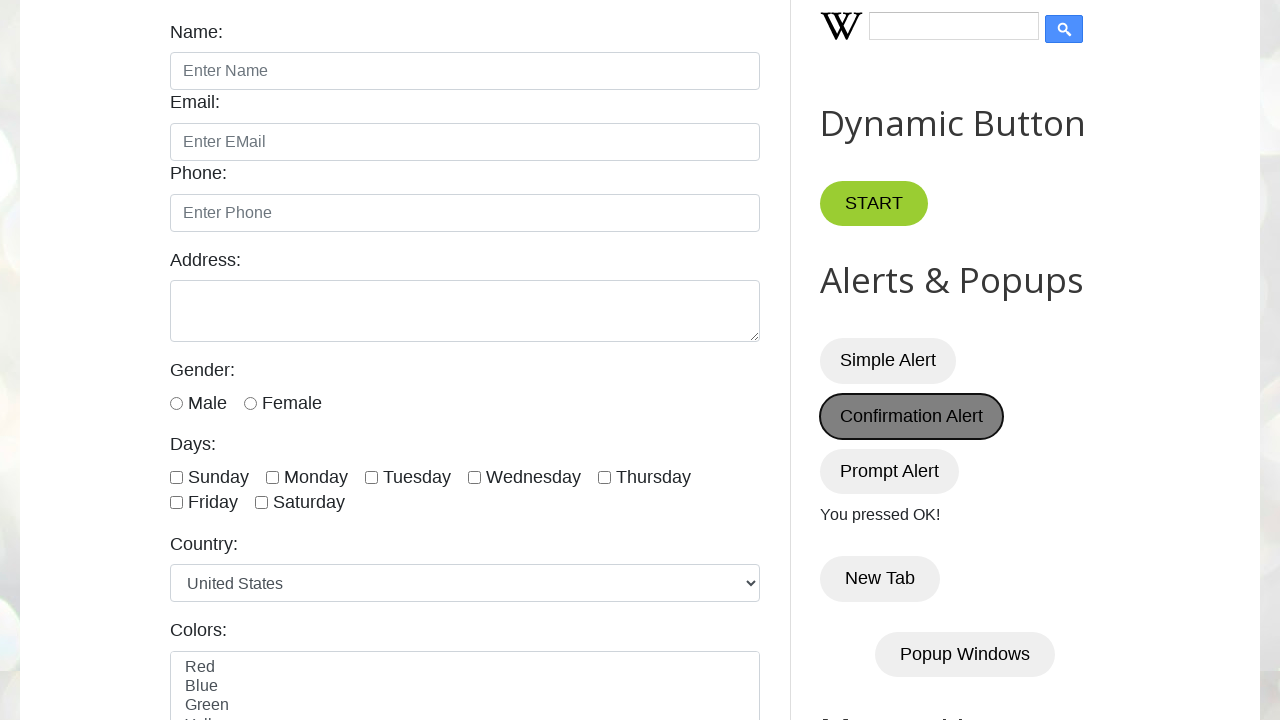

Waited 1000ms for confirmation alert to be dismissed
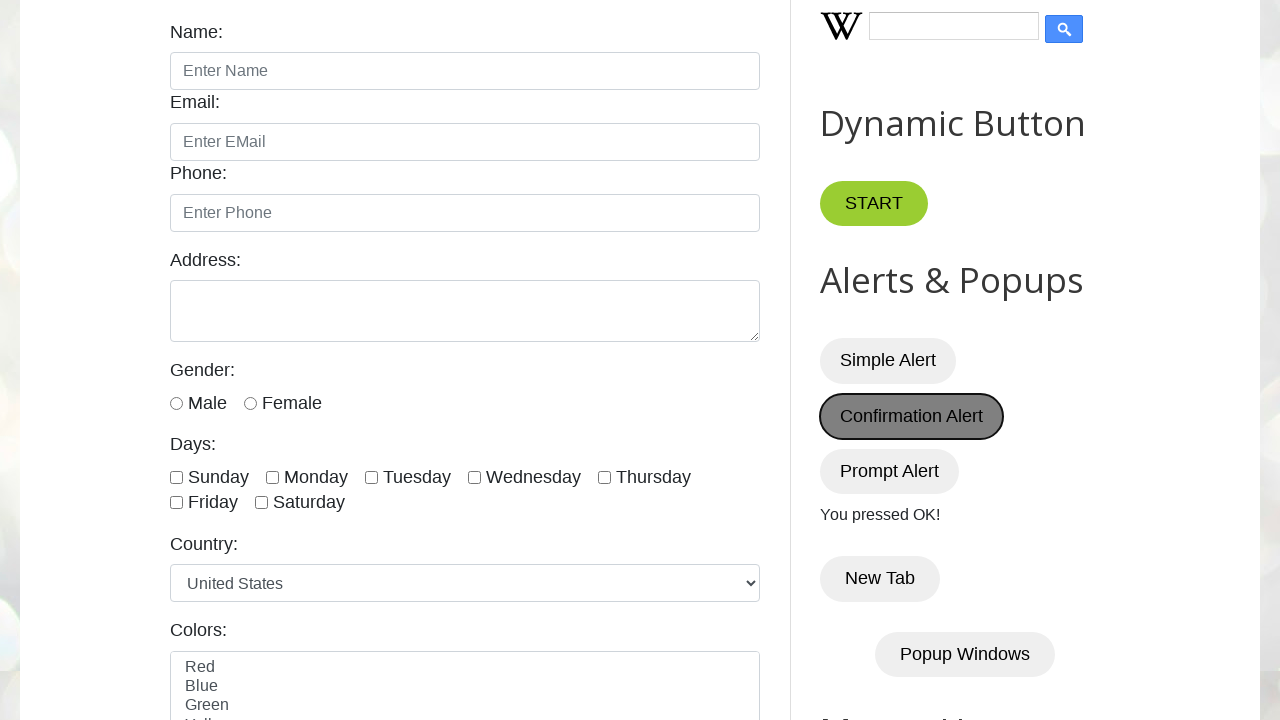

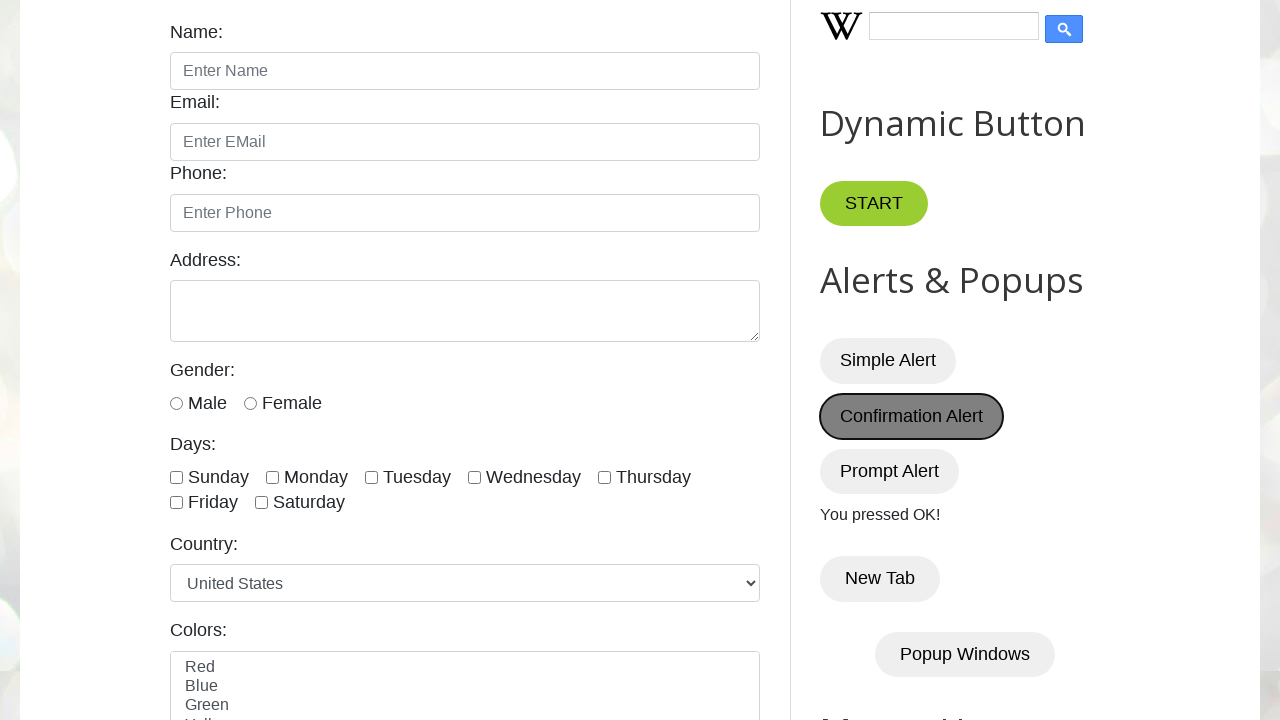